Tests DuckDuckGo search functionality by searching for "peso saludable" (healthy weight) and verifying the search results page title contains the search term

Starting URL: https://duckduckgo.com/

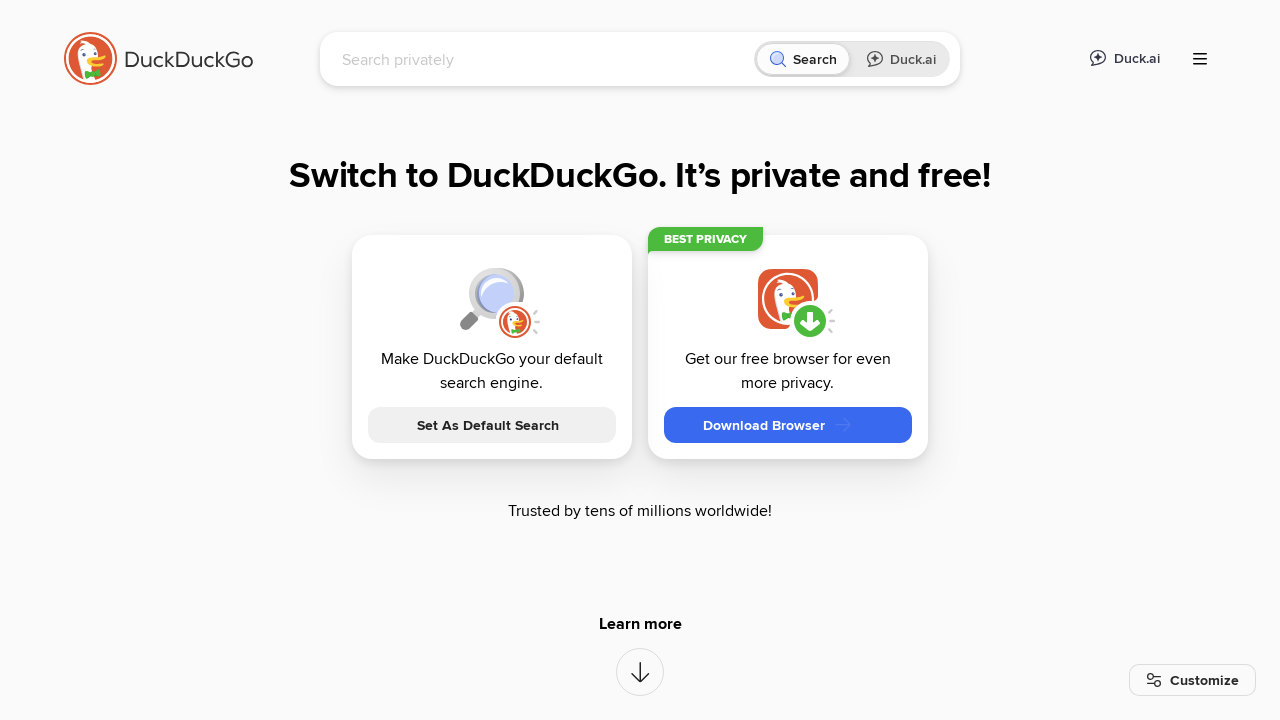

Filled search box with 'peso saludable' on input[name='q']
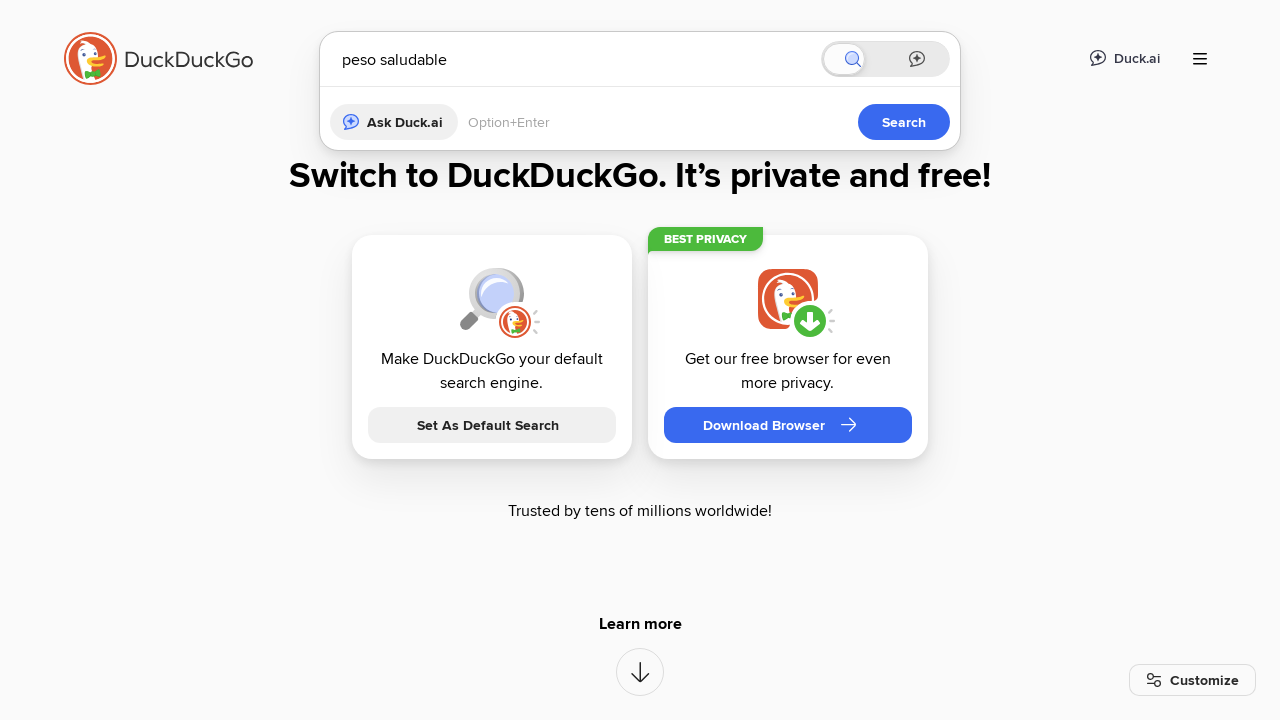

Pressed Enter to submit search form on input[name='q']
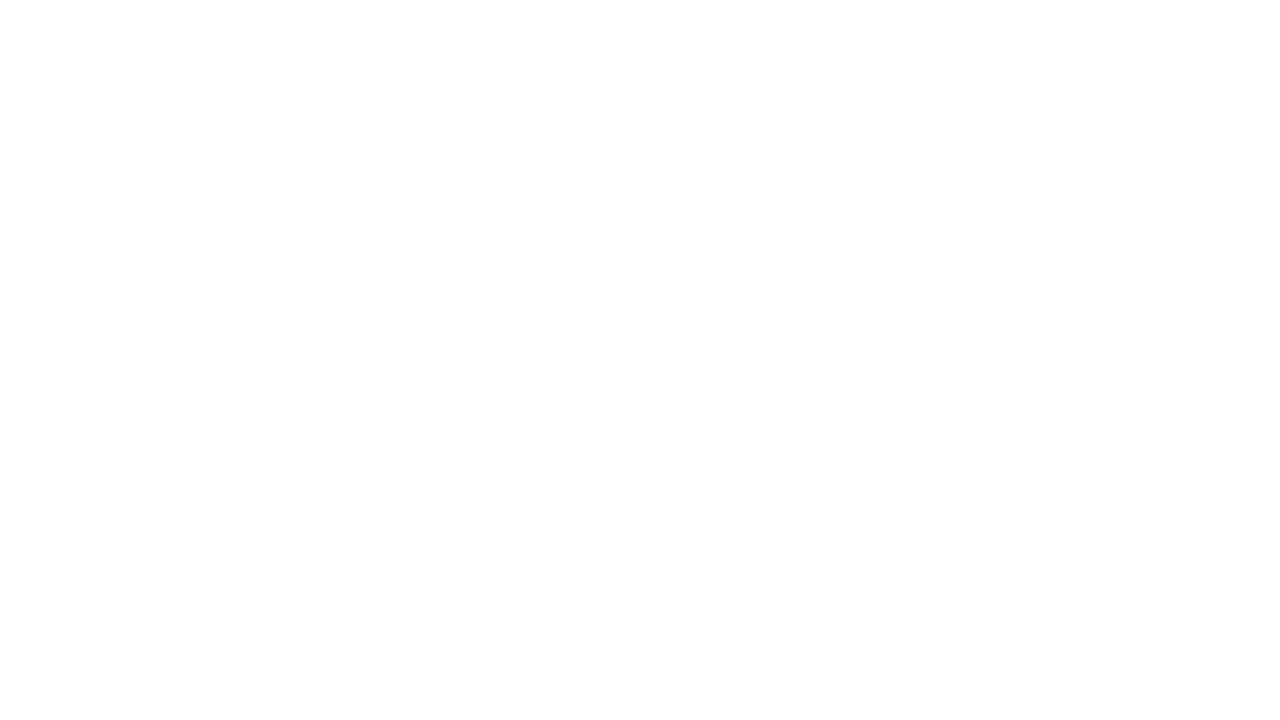

Search results page loaded
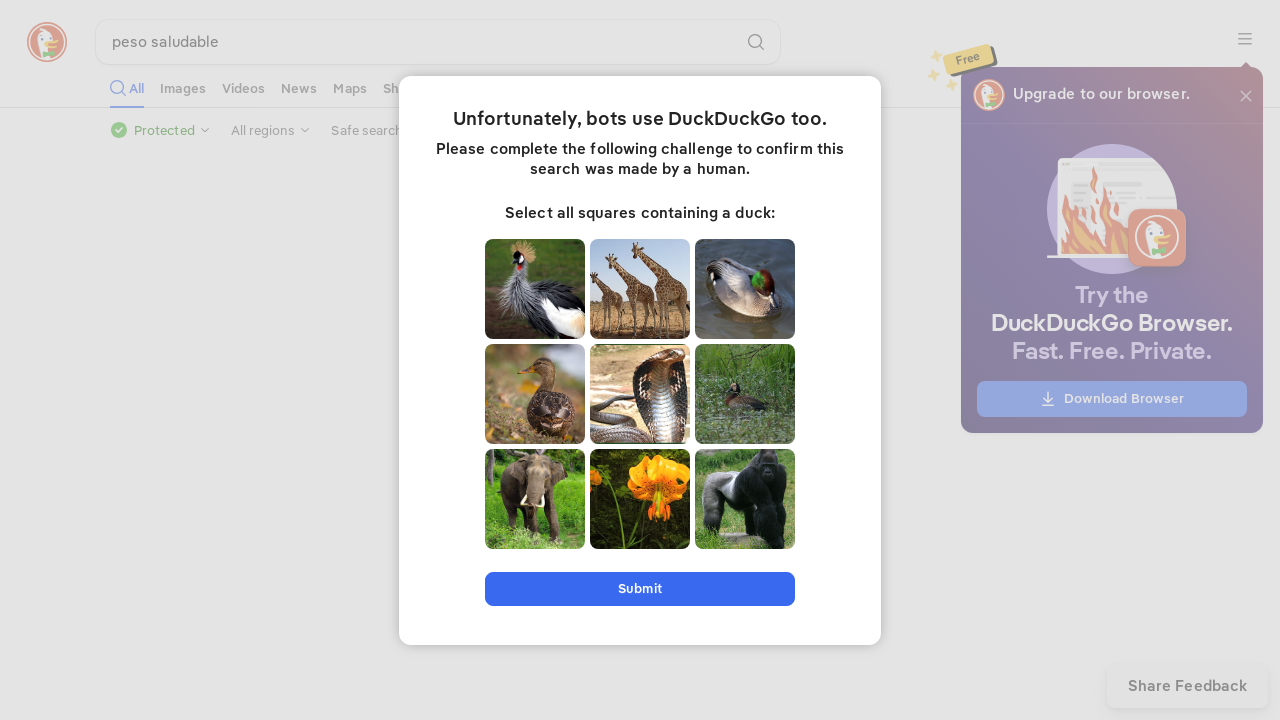

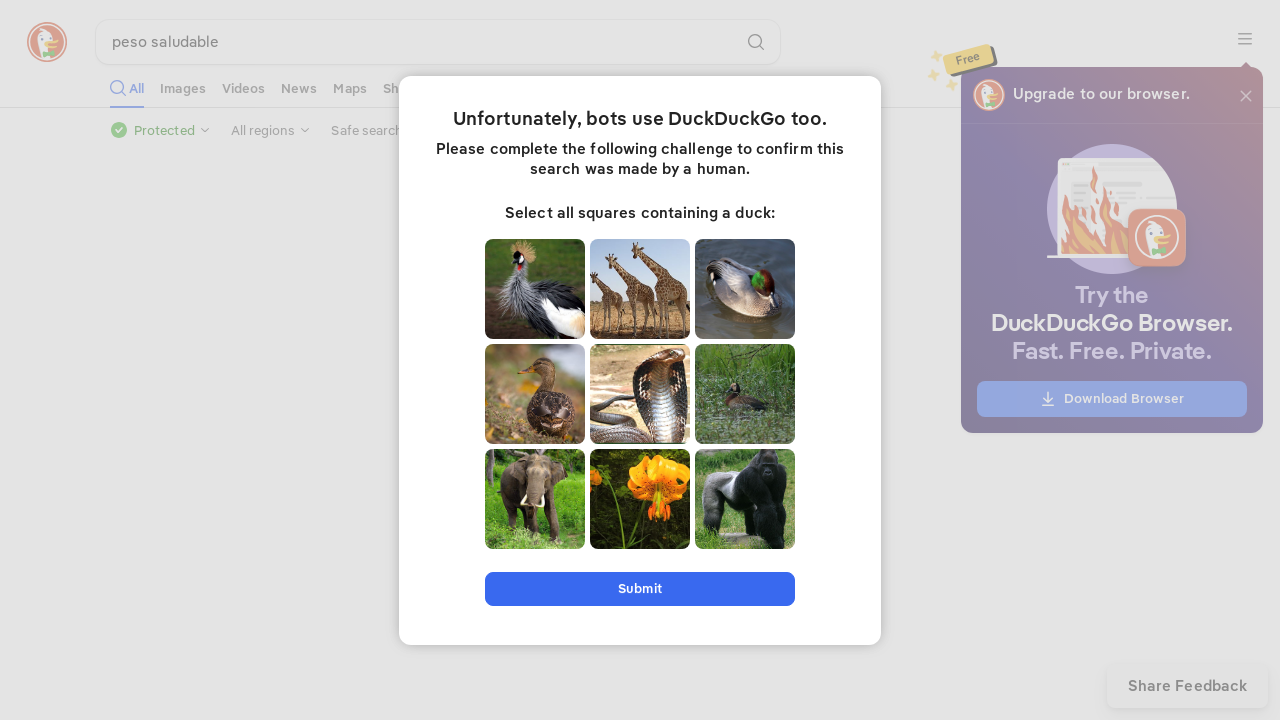